Tests dropdown functionality including passenger selection, checkbox interaction, and auto-suggest dropdown with country selection

Starting URL: https://rahulshettyacademy.com/dropdownsPractise/

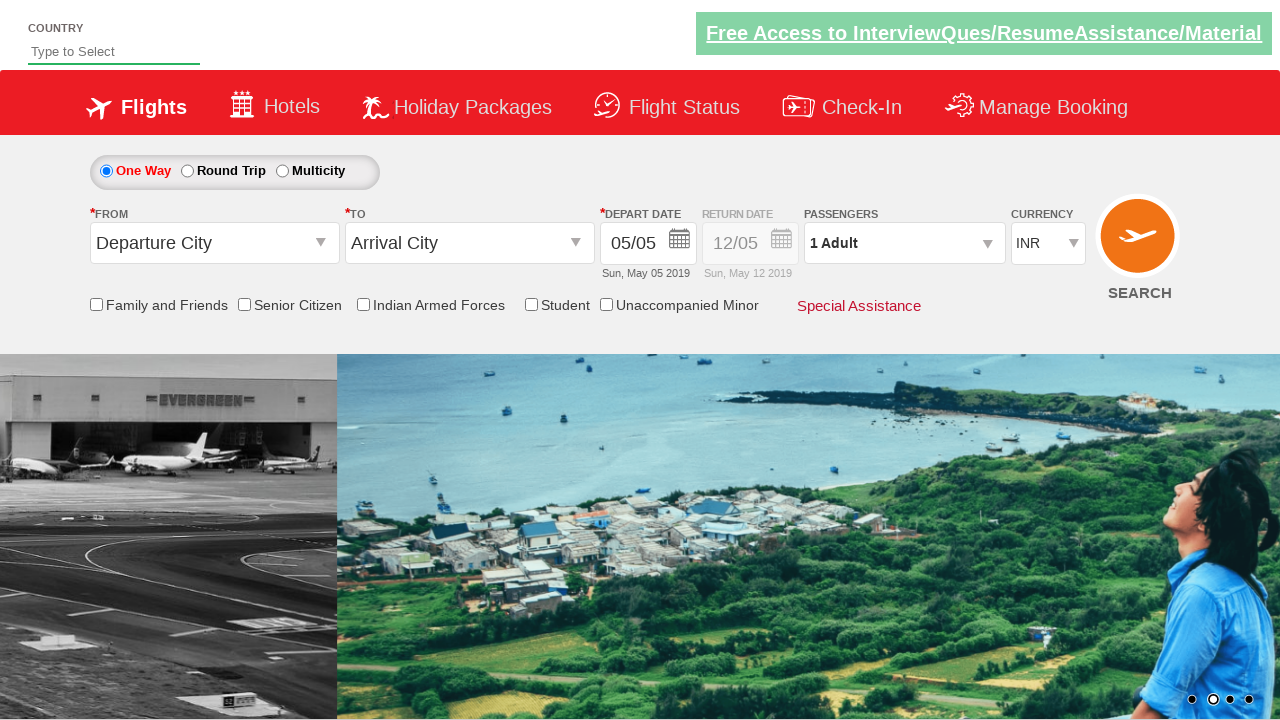

Clicked on passenger info dropdown at (904, 243) on #divpaxinfo
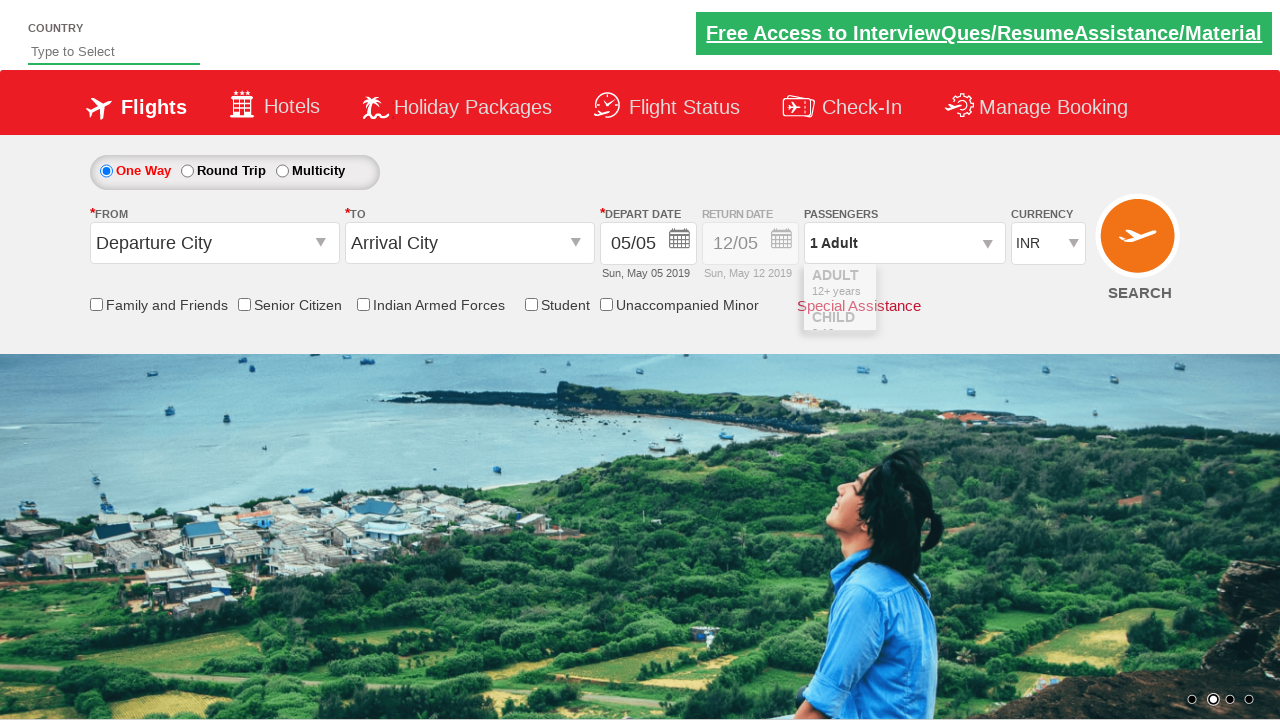

Waited for dropdown to be visible
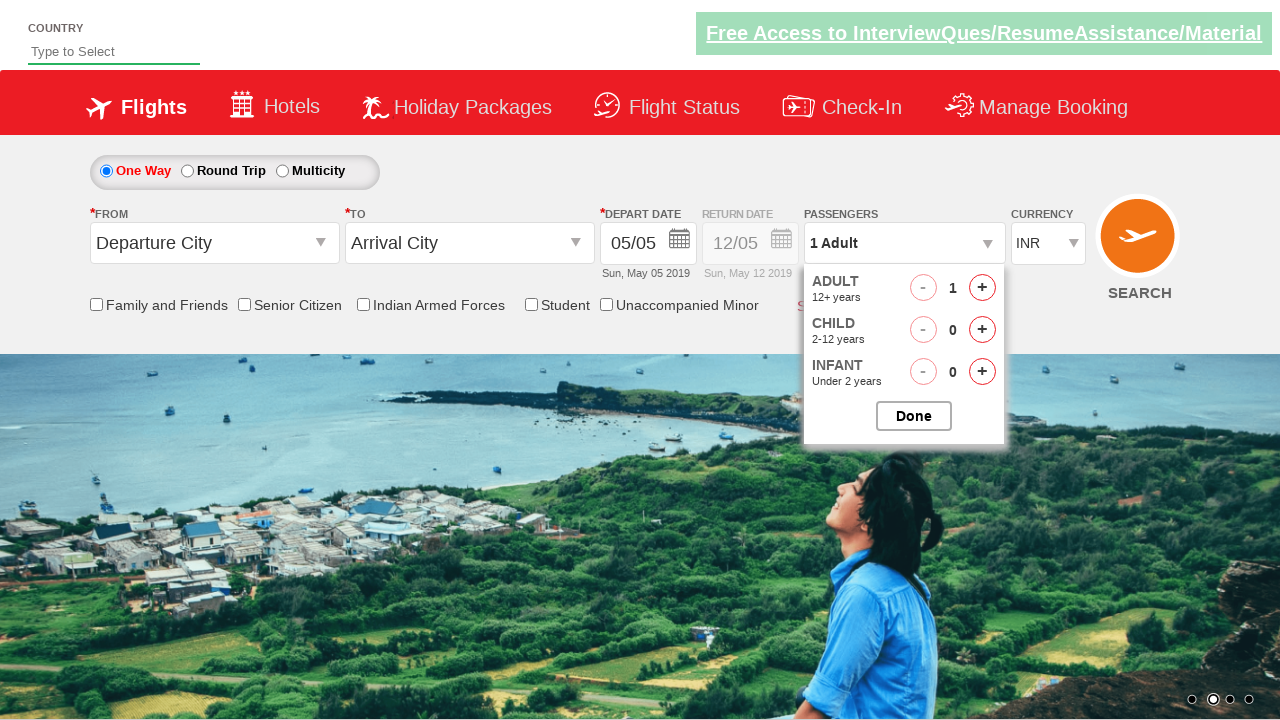

Verified that insurance checkbox is not initially selected
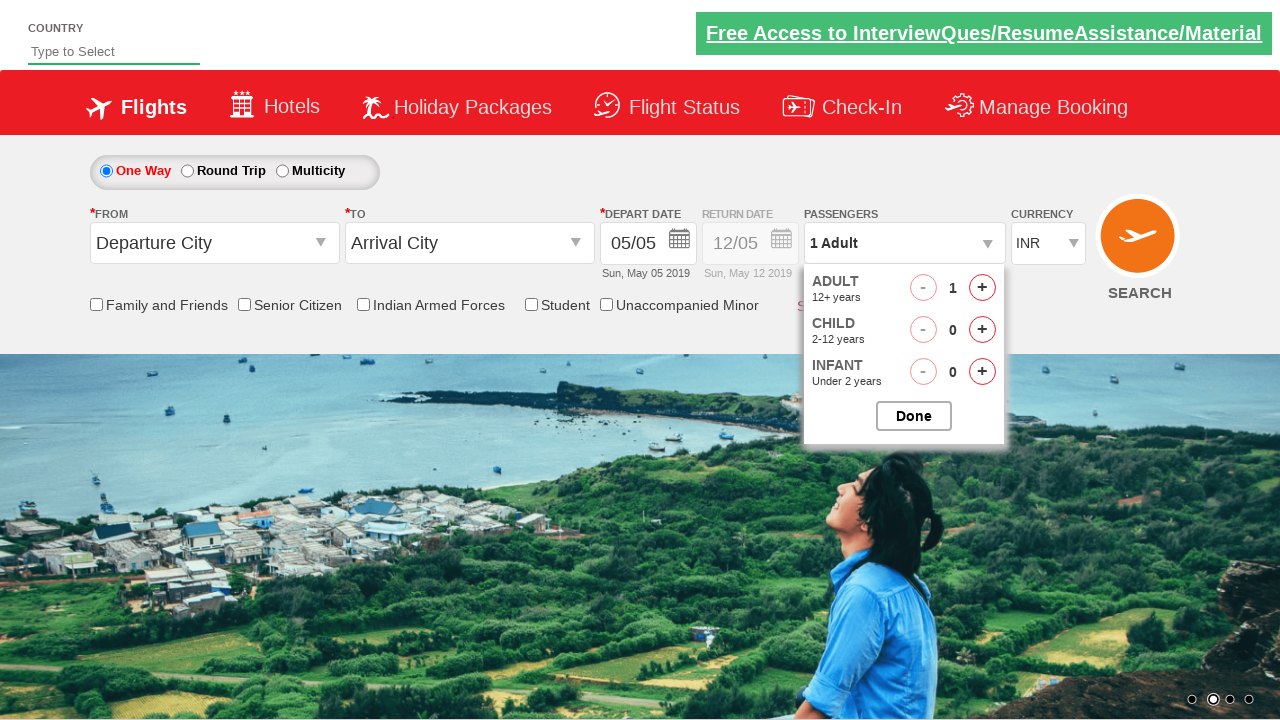

Clicked on insurance checkbox at (363, 304) on input[name='ctl00$mainContent$chk_IndArm']
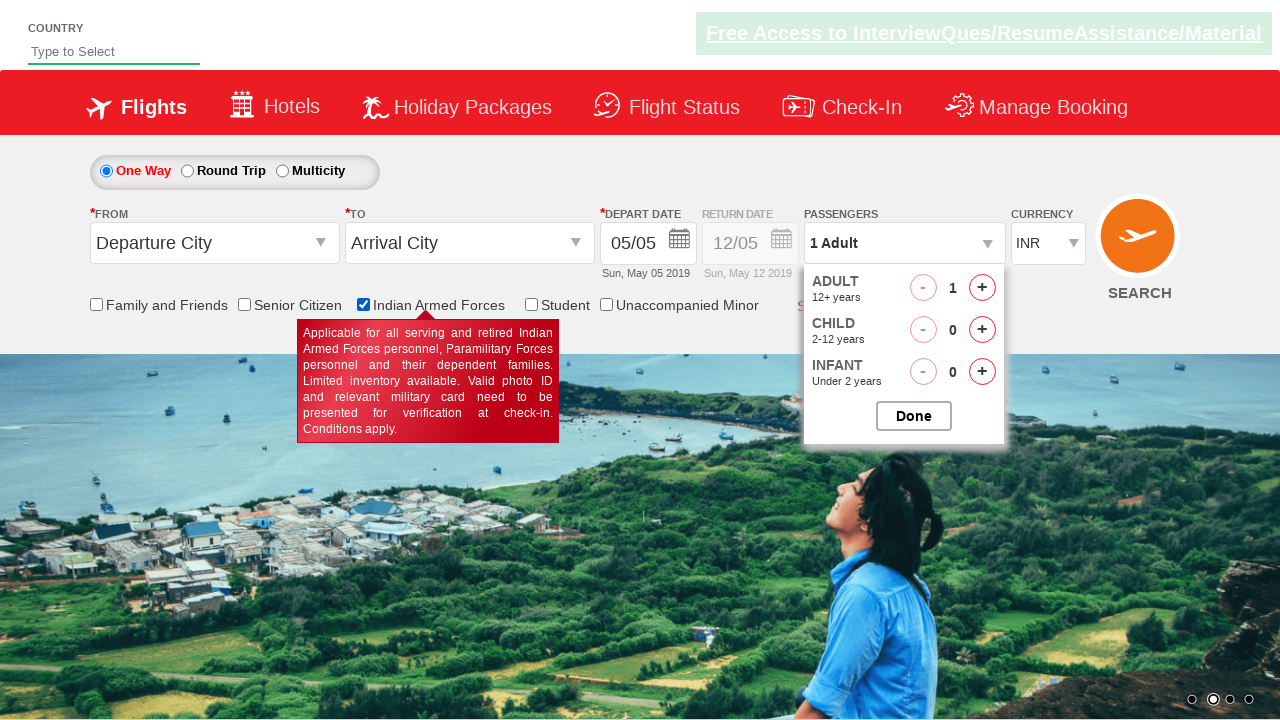

Verified that insurance checkbox is now selected
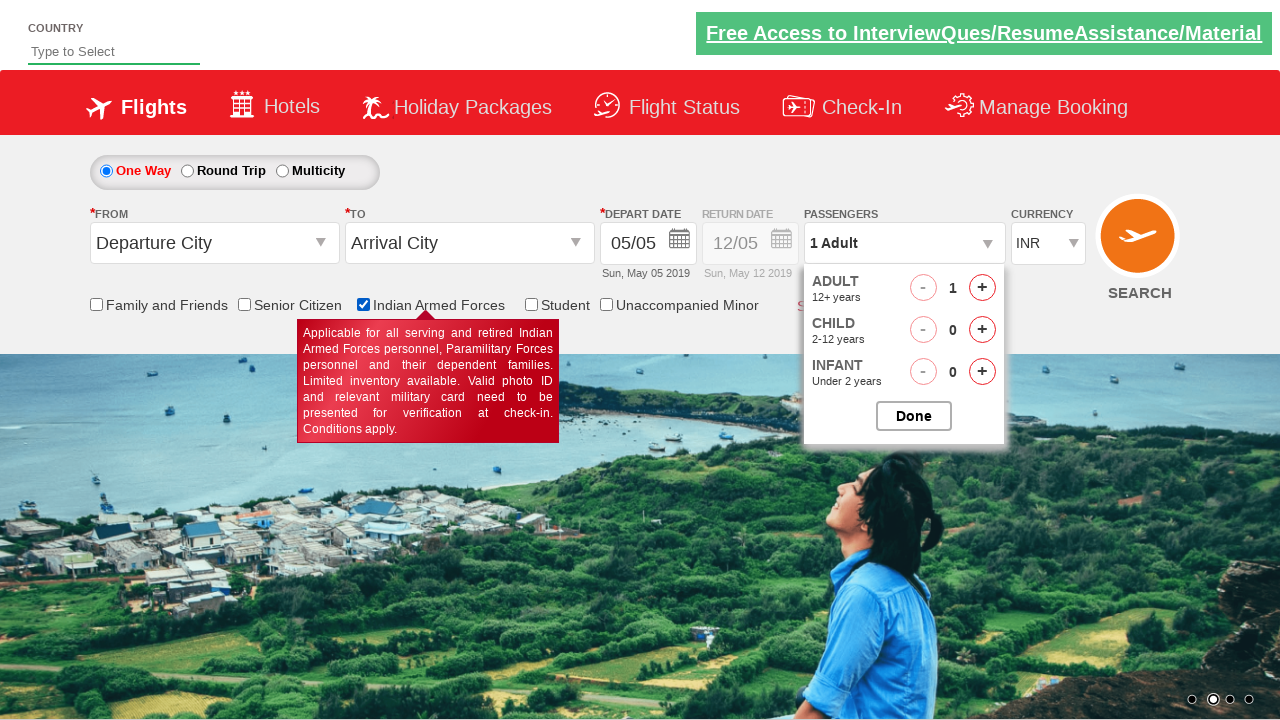

Incremented adult count (iteration 1 of 4) at (982, 288) on #hrefIncAdt
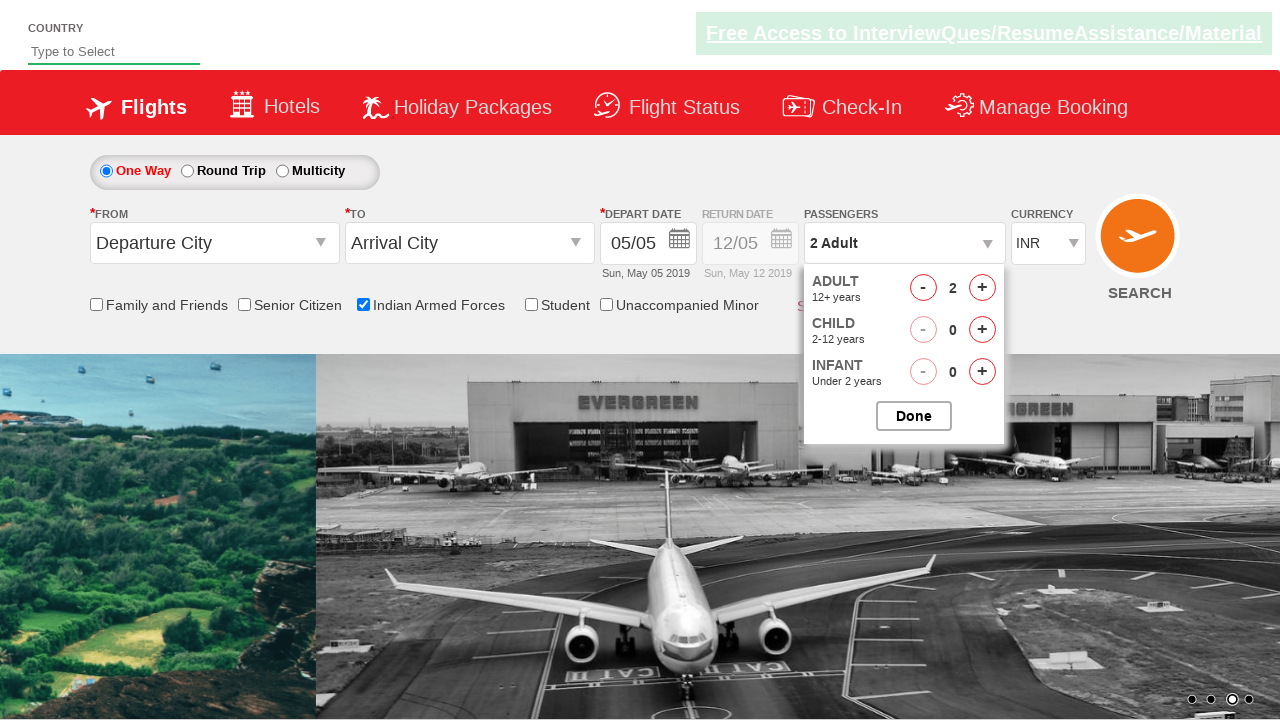

Incremented adult count (iteration 2 of 4) at (982, 288) on #hrefIncAdt
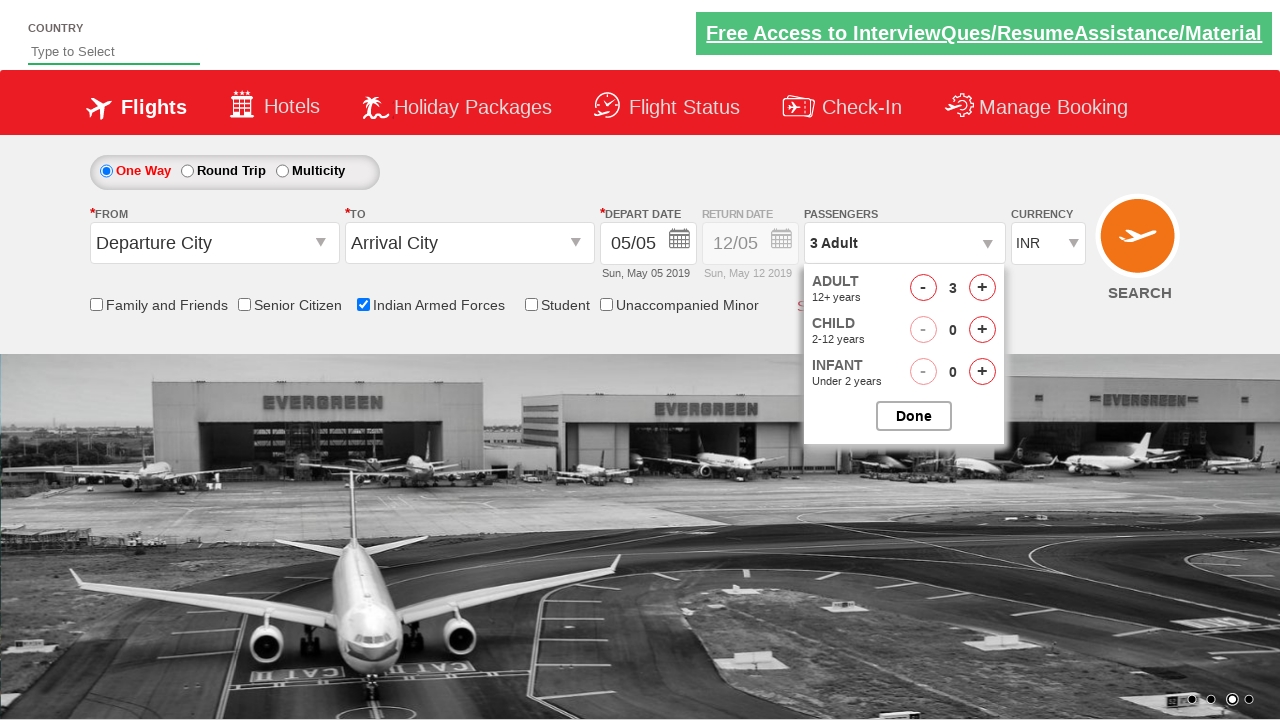

Incremented adult count (iteration 3 of 4) at (982, 288) on #hrefIncAdt
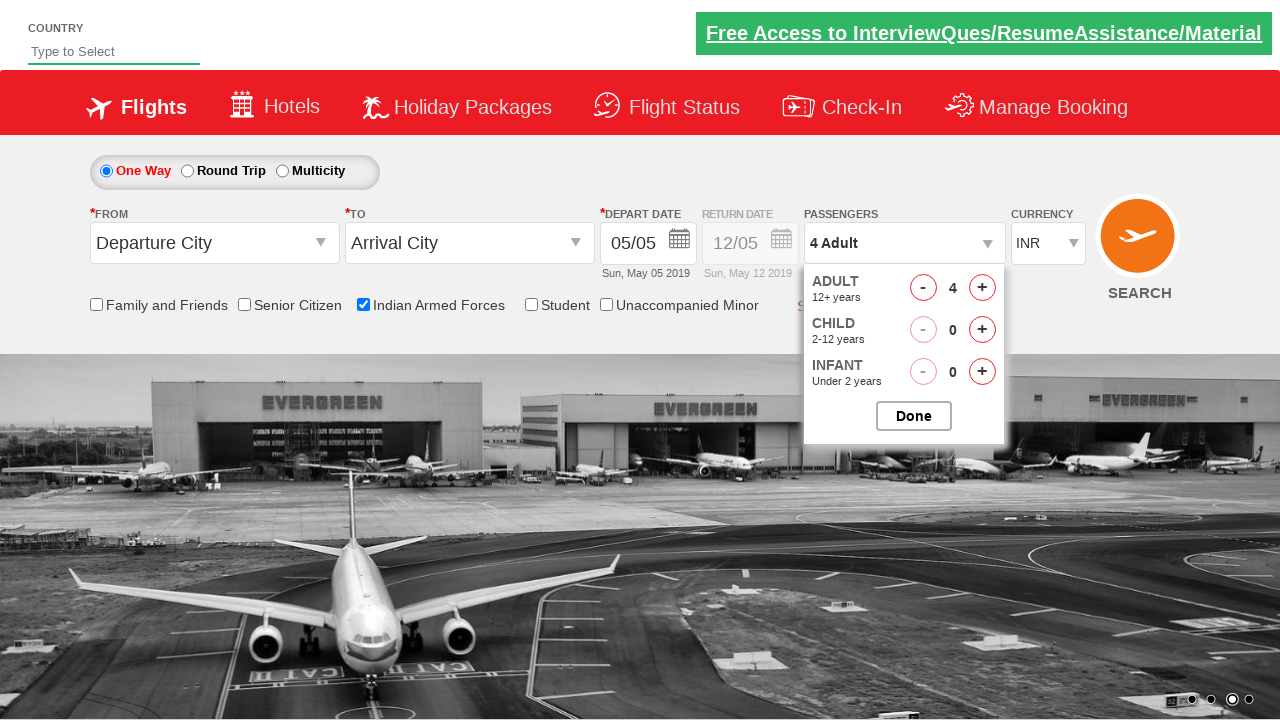

Incremented adult count (iteration 4 of 4) at (982, 288) on #hrefIncAdt
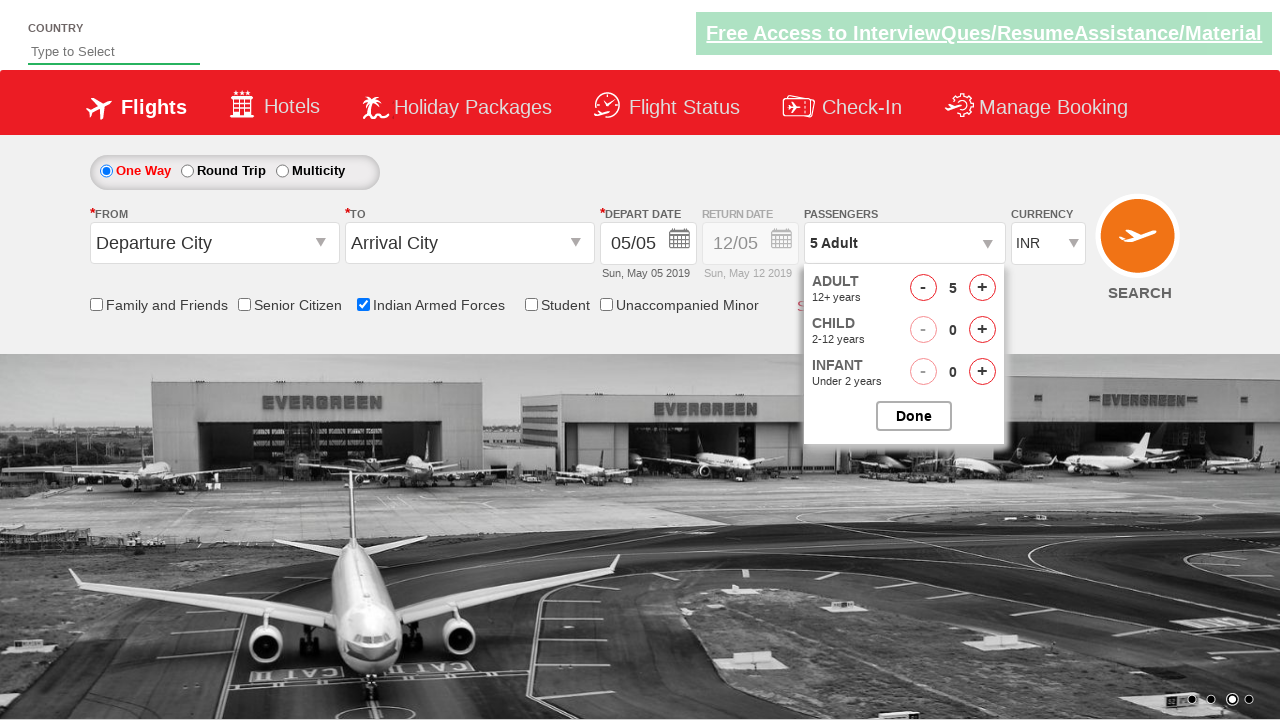

Incremented child count (iteration 1 of 3) at (982, 330) on #hrefIncChd
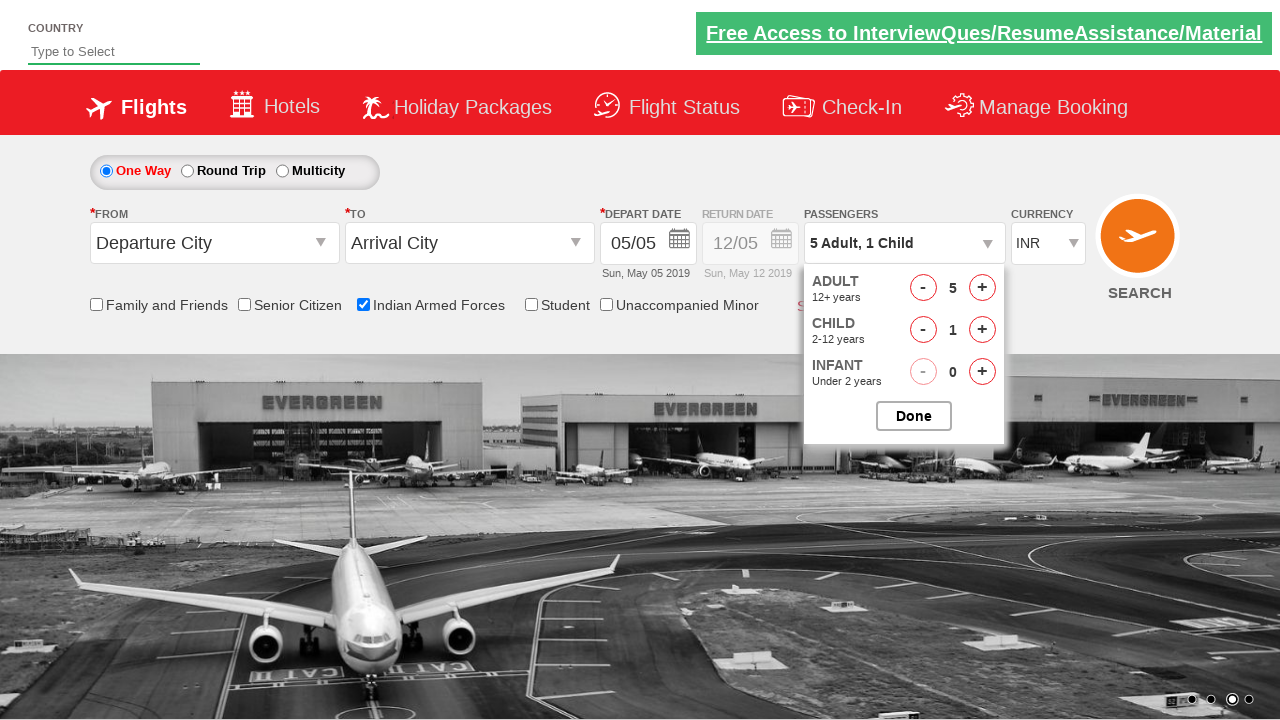

Incremented child count (iteration 2 of 3) at (982, 330) on #hrefIncChd
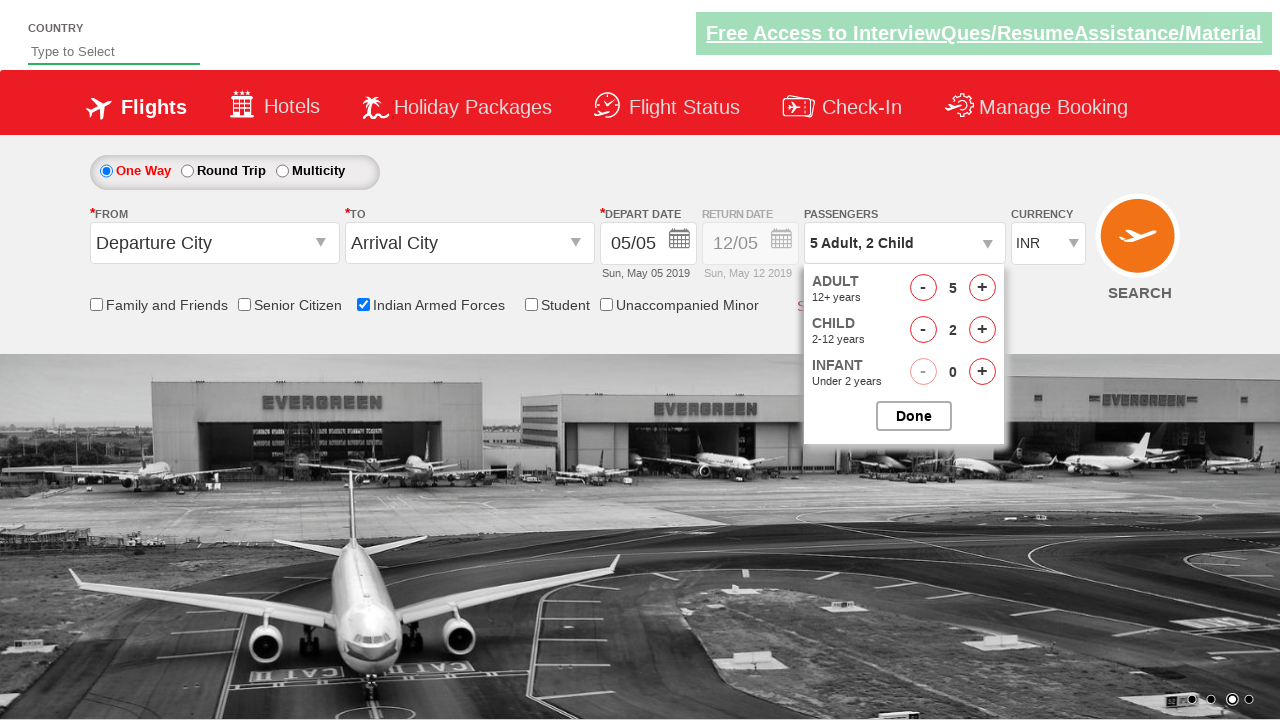

Incremented child count (iteration 3 of 3) at (982, 330) on #hrefIncChd
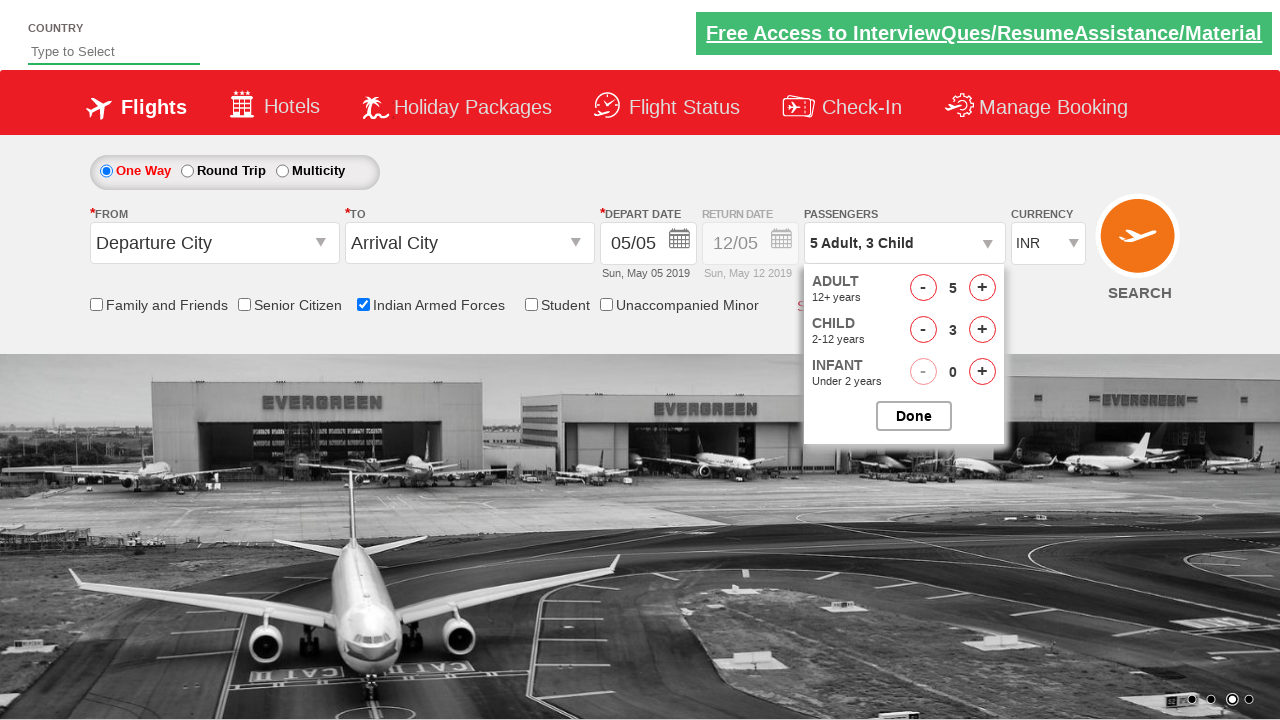

Closed the passenger selection dropdown at (914, 416) on #btnclosepaxoption
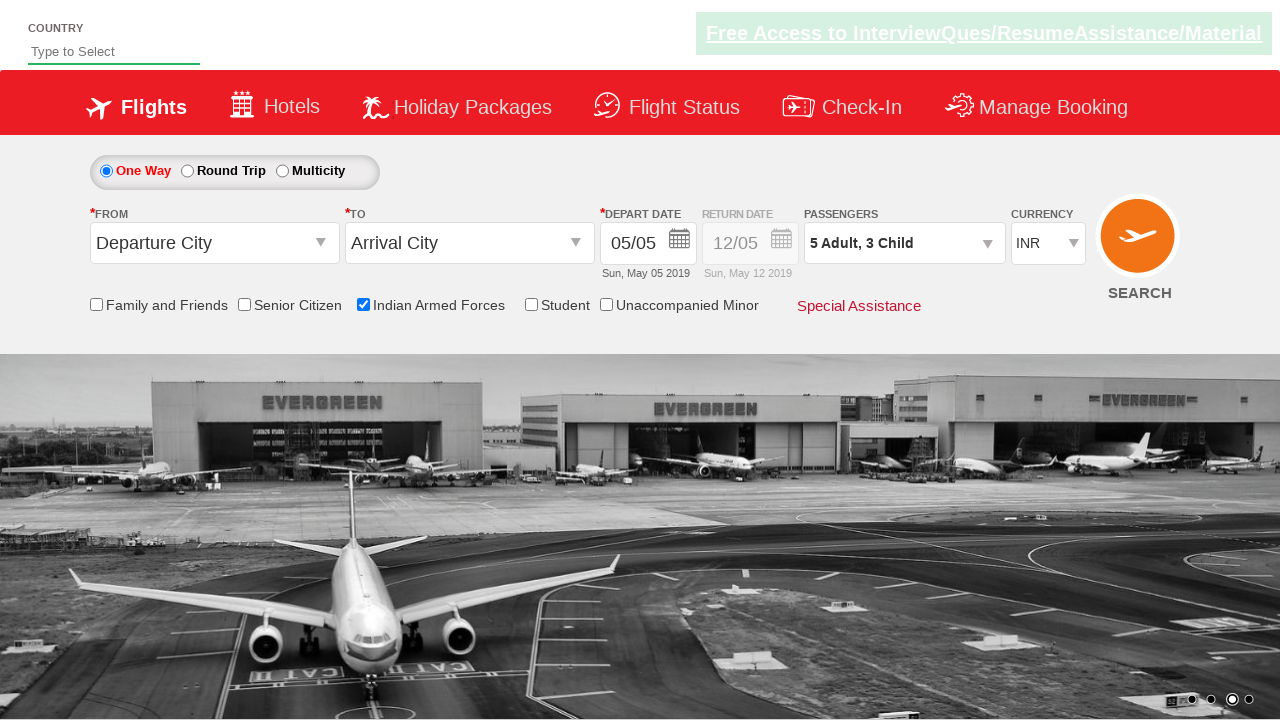

Typed 'ind' in the auto-suggest field on #autosuggest
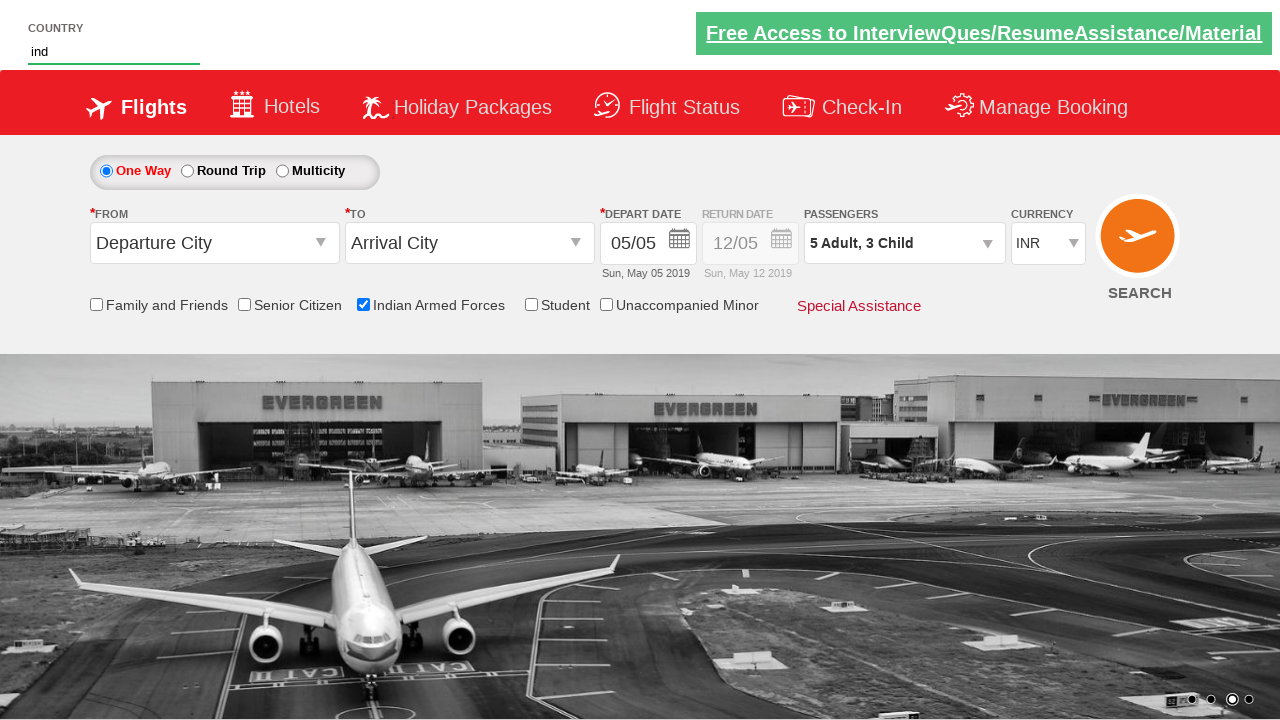

Auto-suggest dropdown options appeared
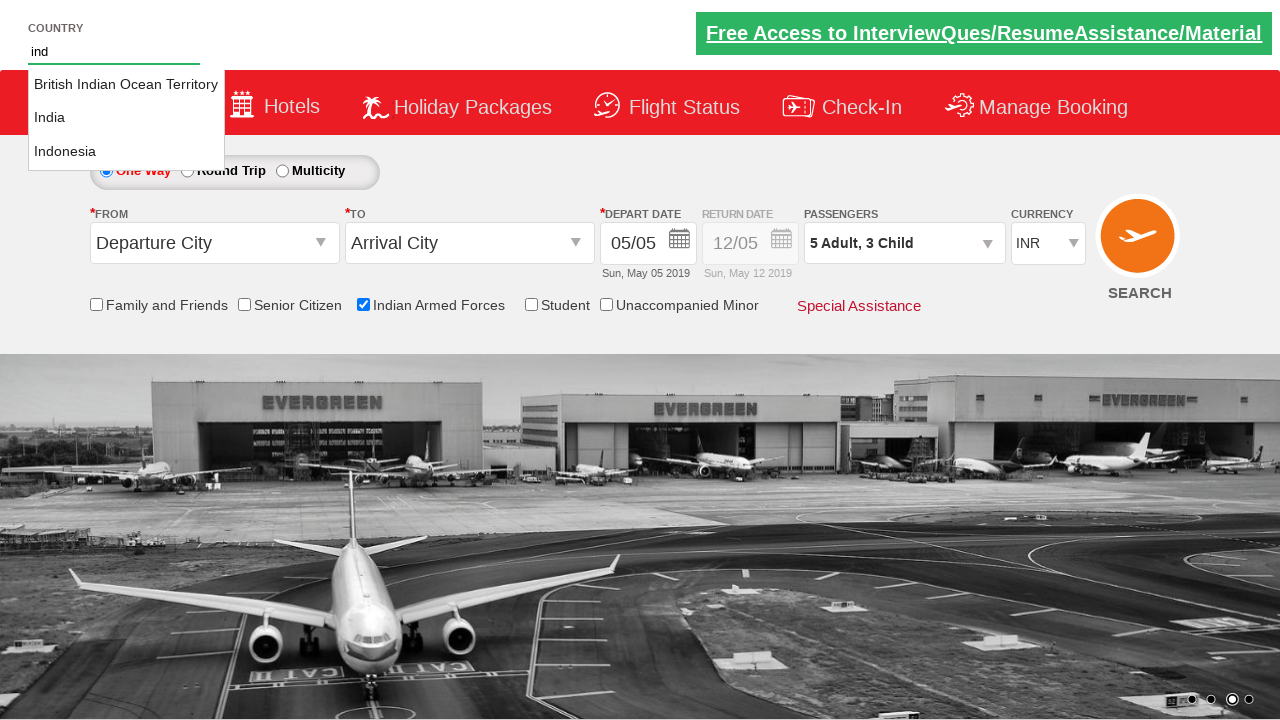

Selected 'India' from auto-suggest dropdown at (126, 118) on li.ui-menu-item >> nth=1
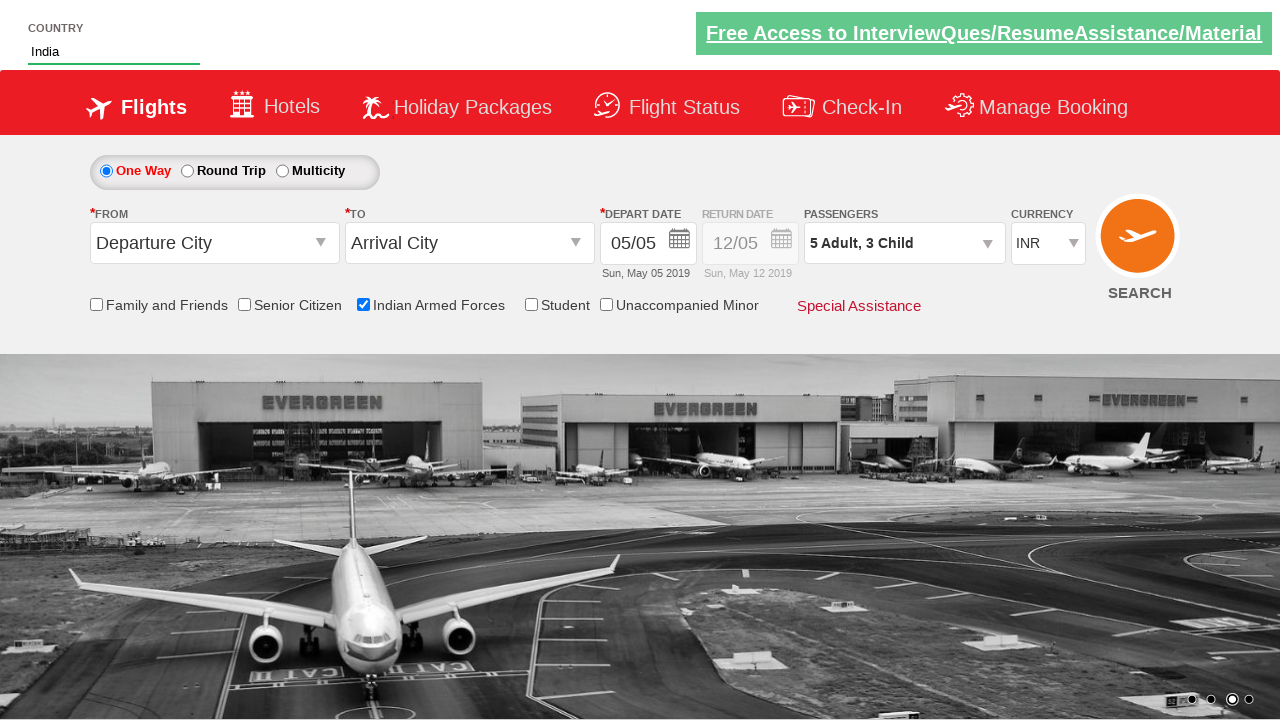

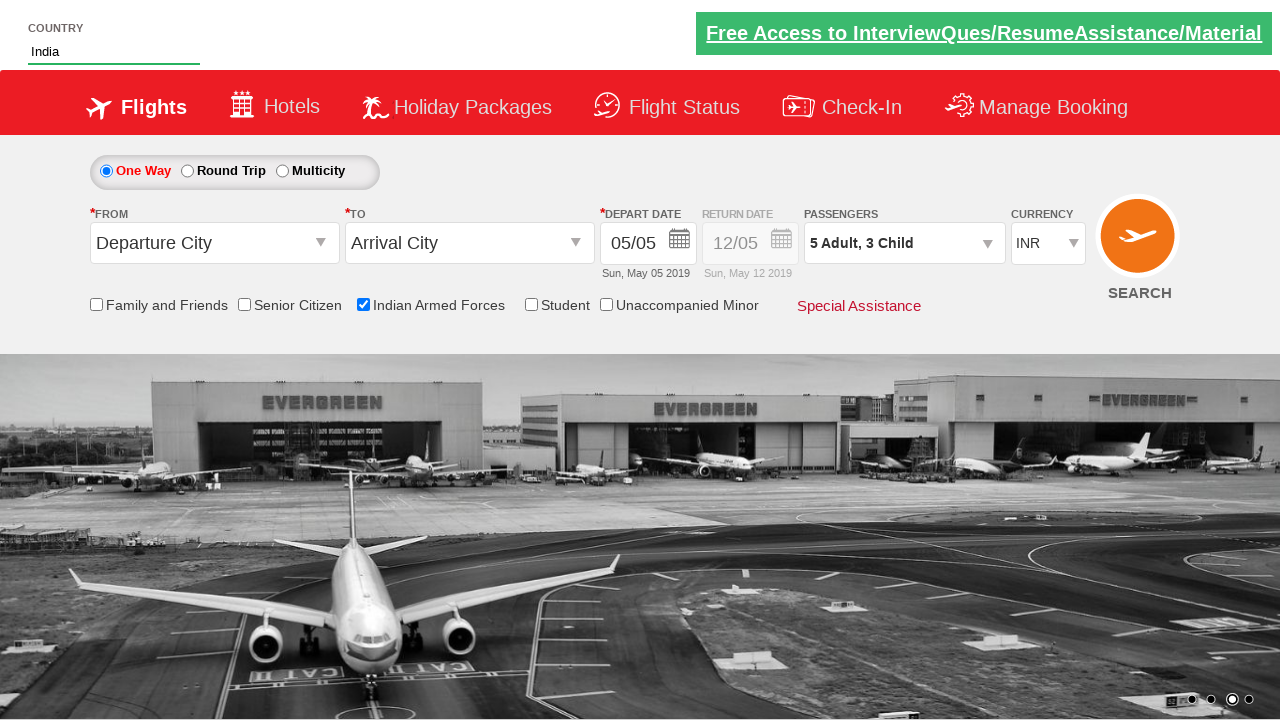